Verifies that the OrangeHRM logo/branding is present and visible on the login page

Starting URL: https://opensource-demo.orangehrmlive.com/web/index.php/auth/login

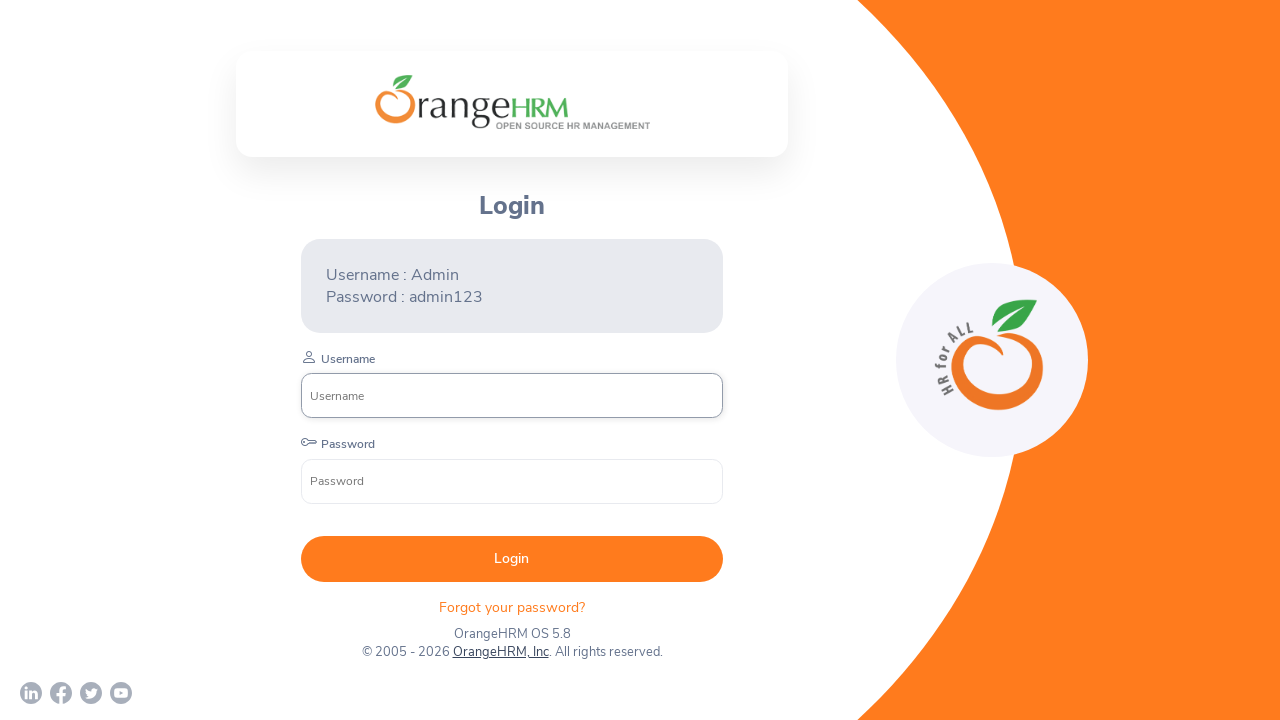

Waited for OrangeHRM logo/branding element to load
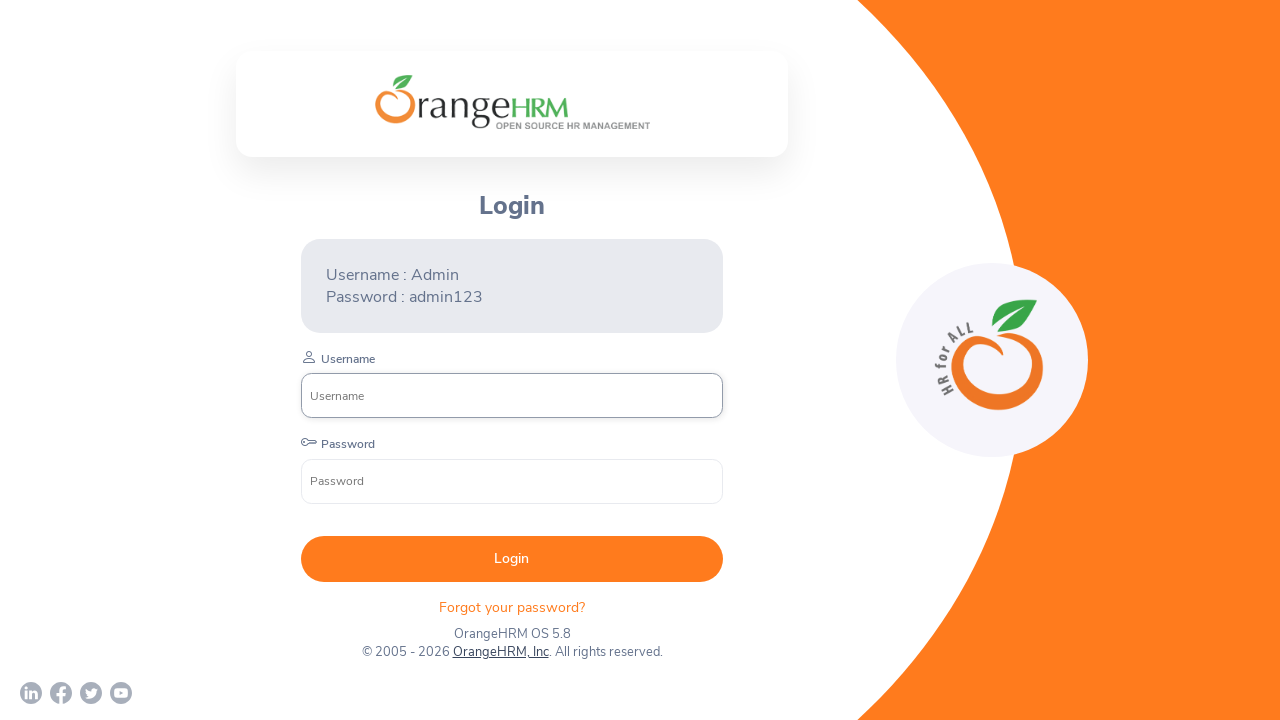

Verified that the OrangeHRM logo is visible on the login page
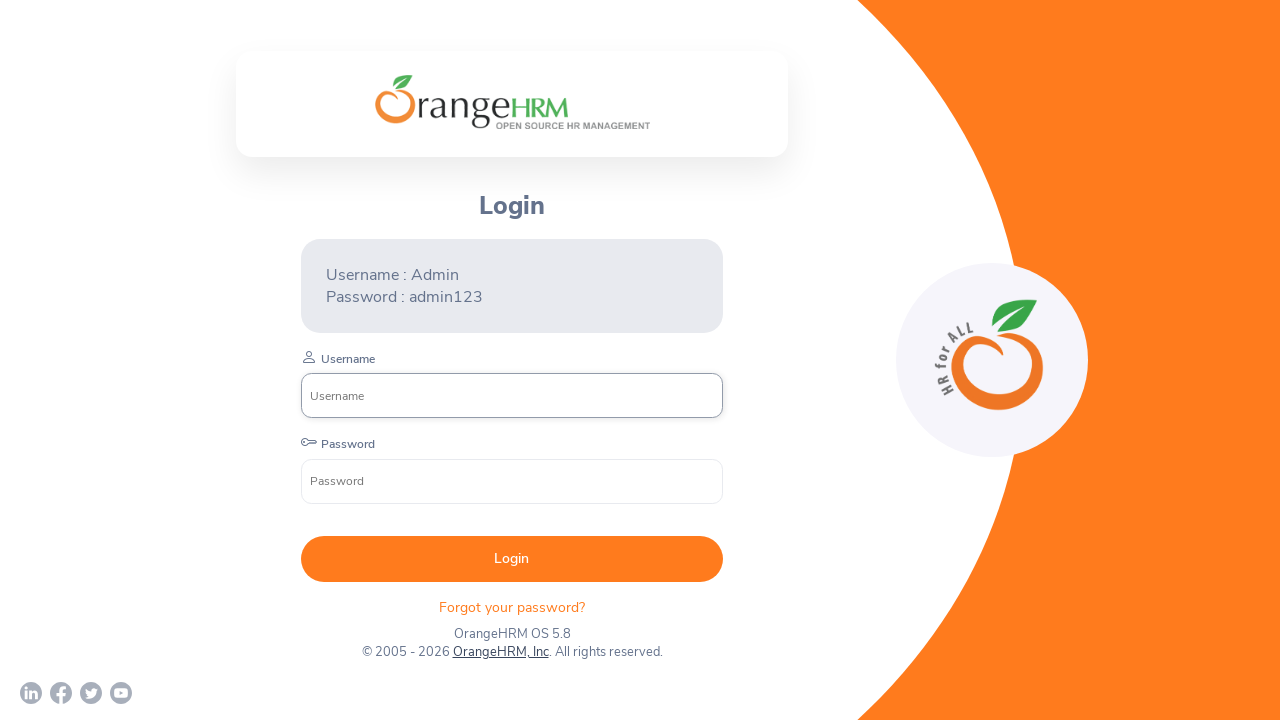

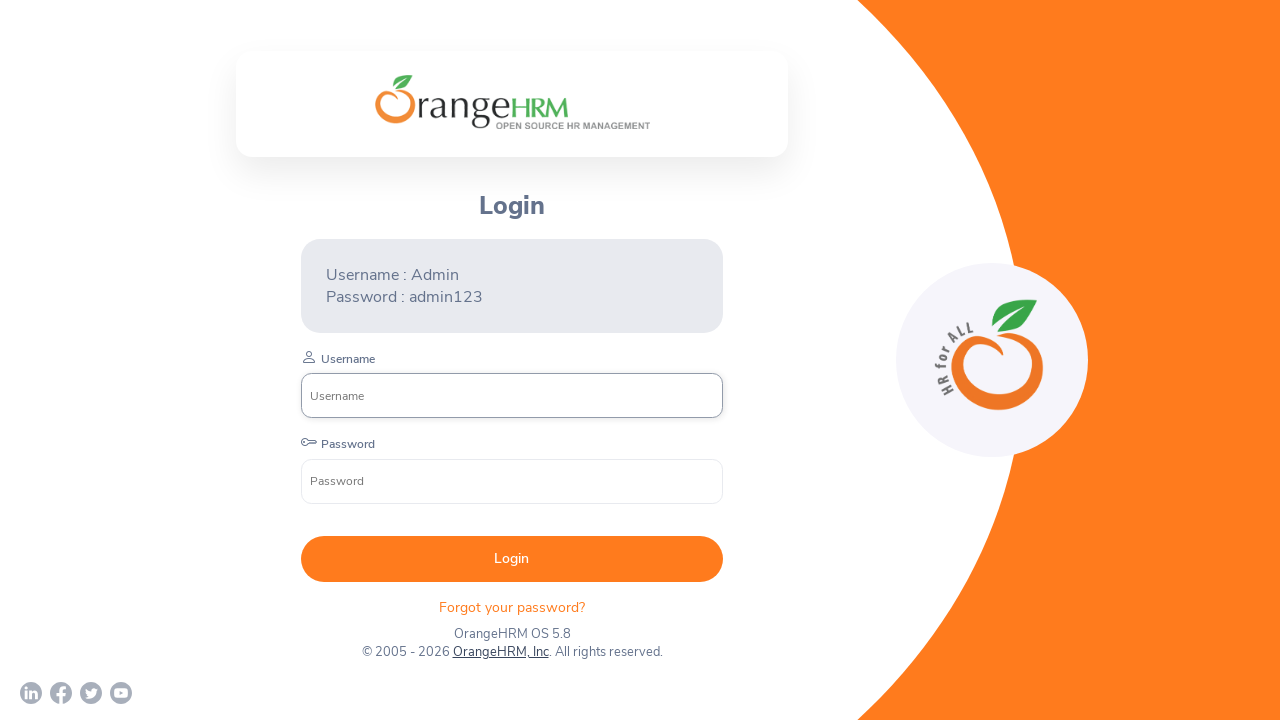